Navigates to a test automation practice site and interacts with a country dropdown to verify all options are accessible

Starting URL: https://testautomationpractice.blogspot.com/

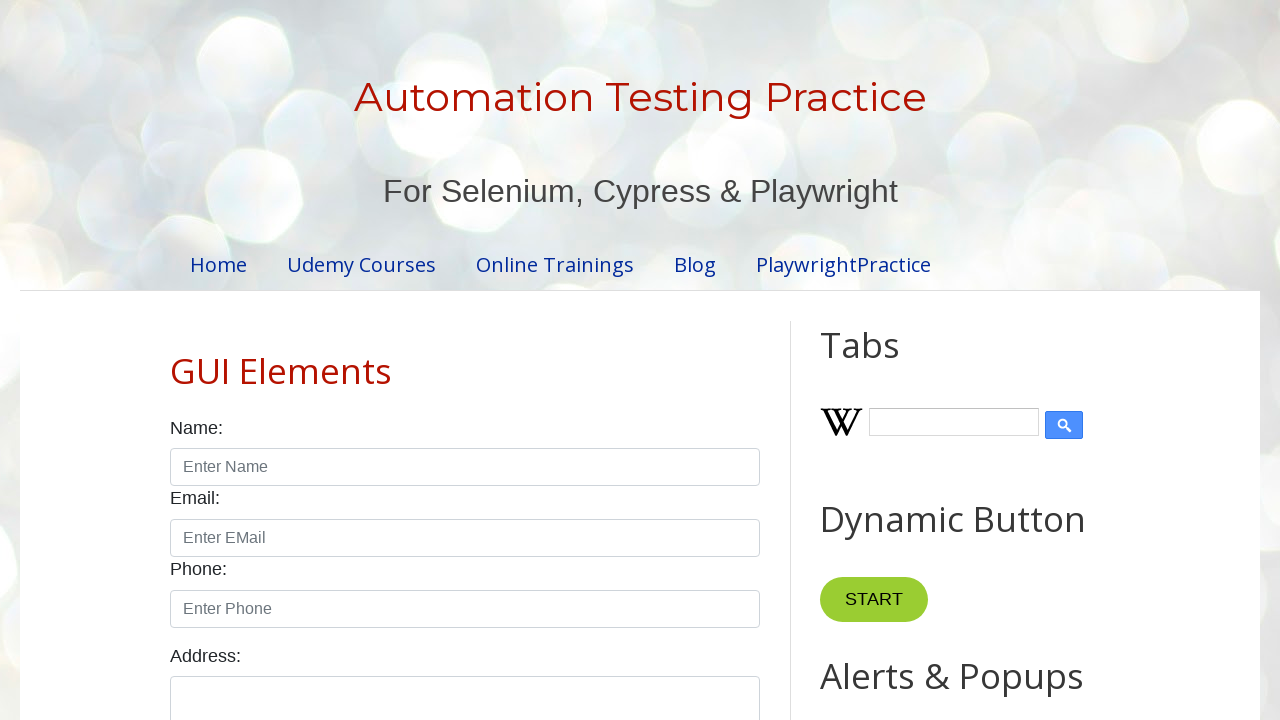

Navigated to test automation practice site
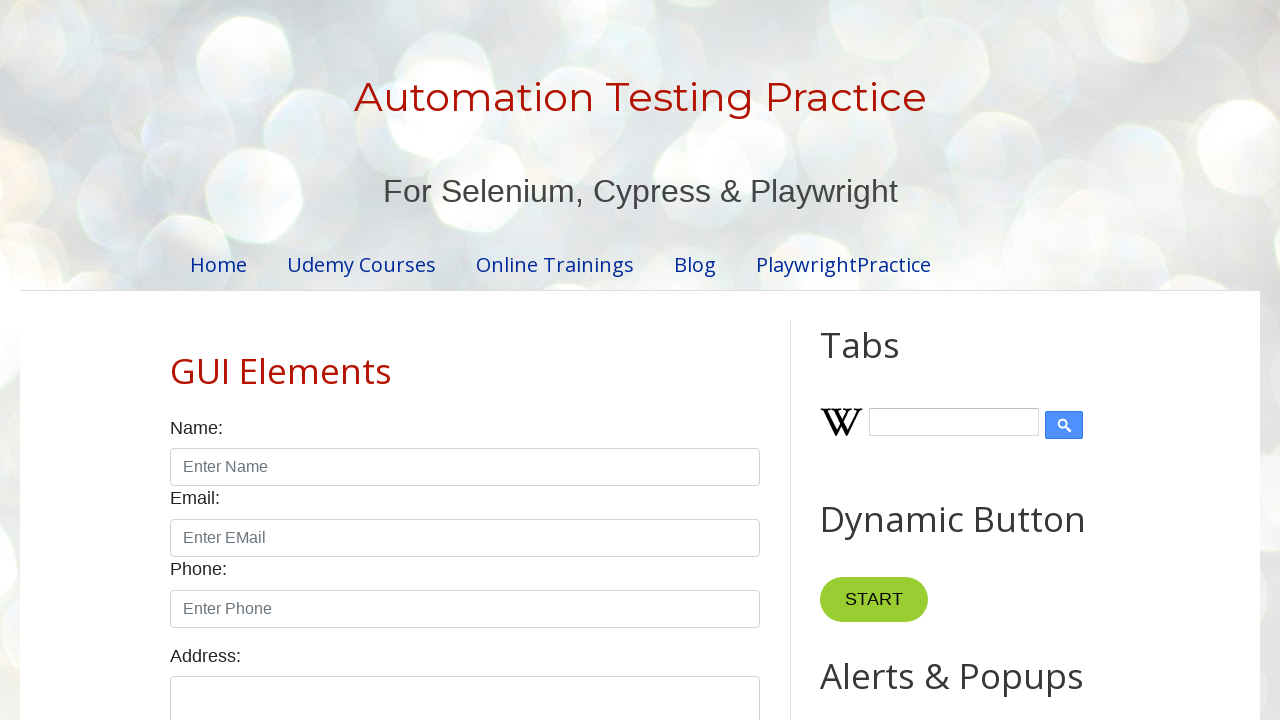

Located country dropdown element
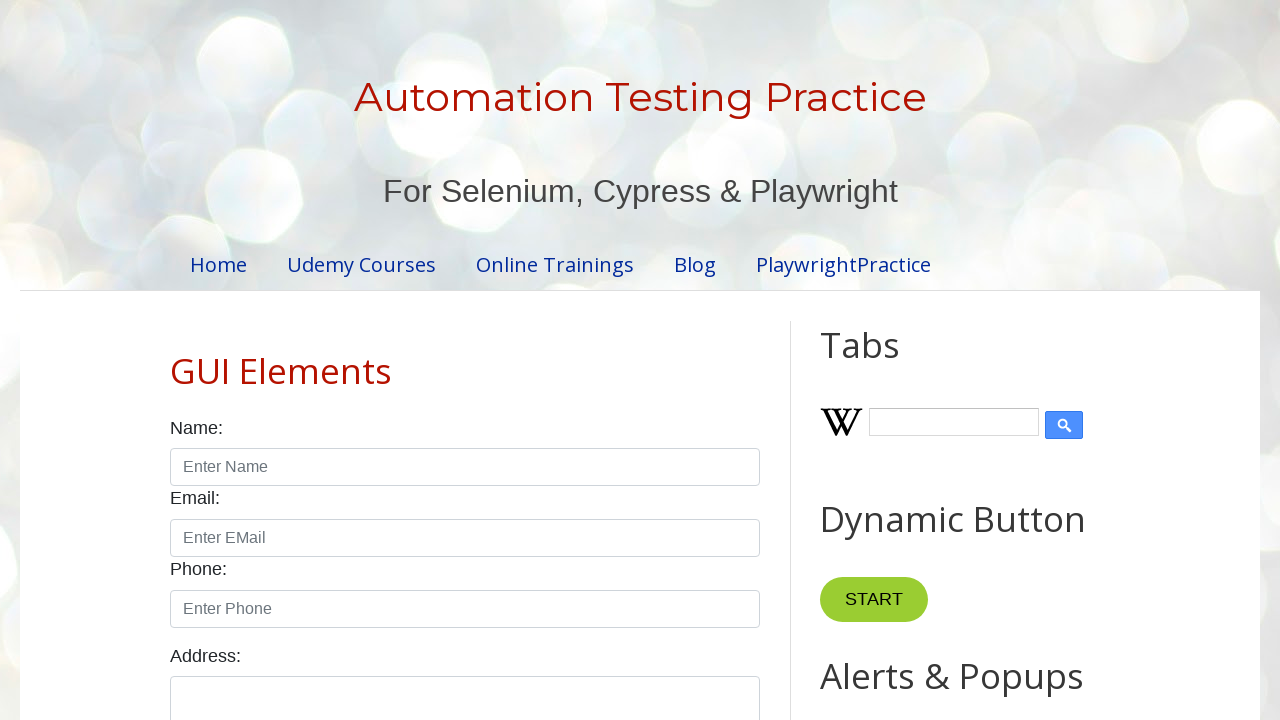

Retrieved all option elements from dropdown
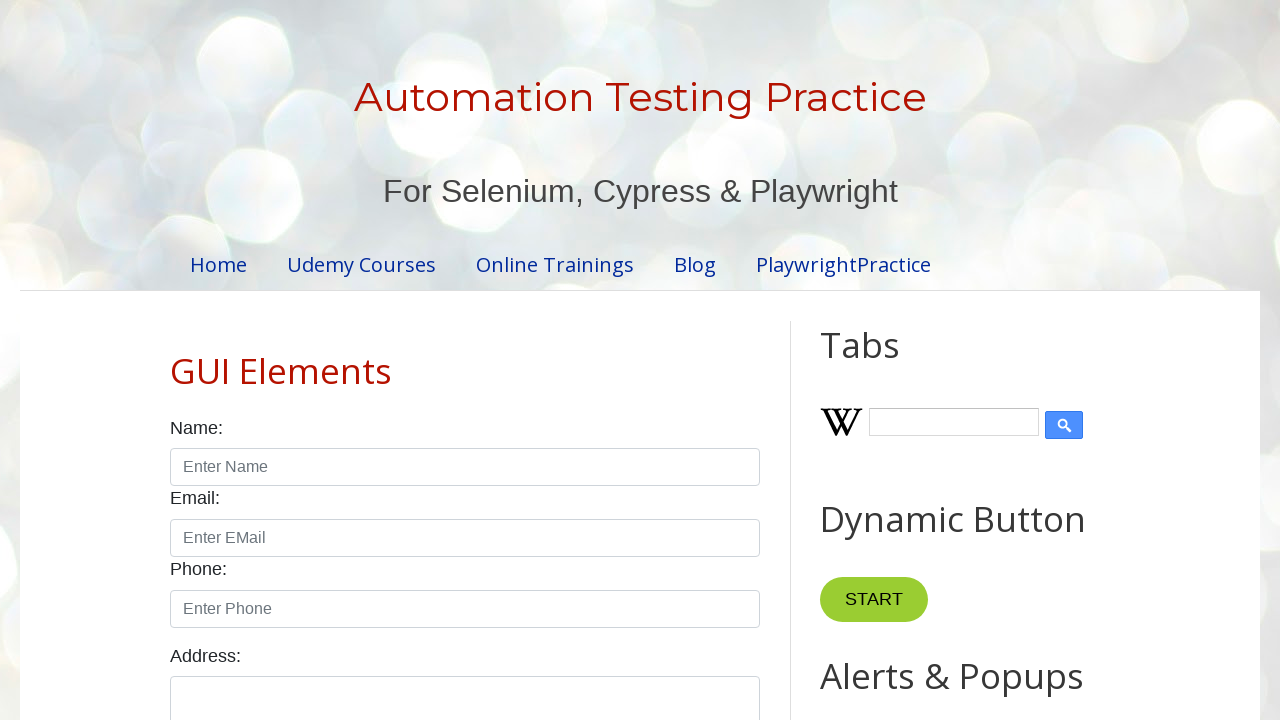

Accessed dropdown option: '
        United States
      '
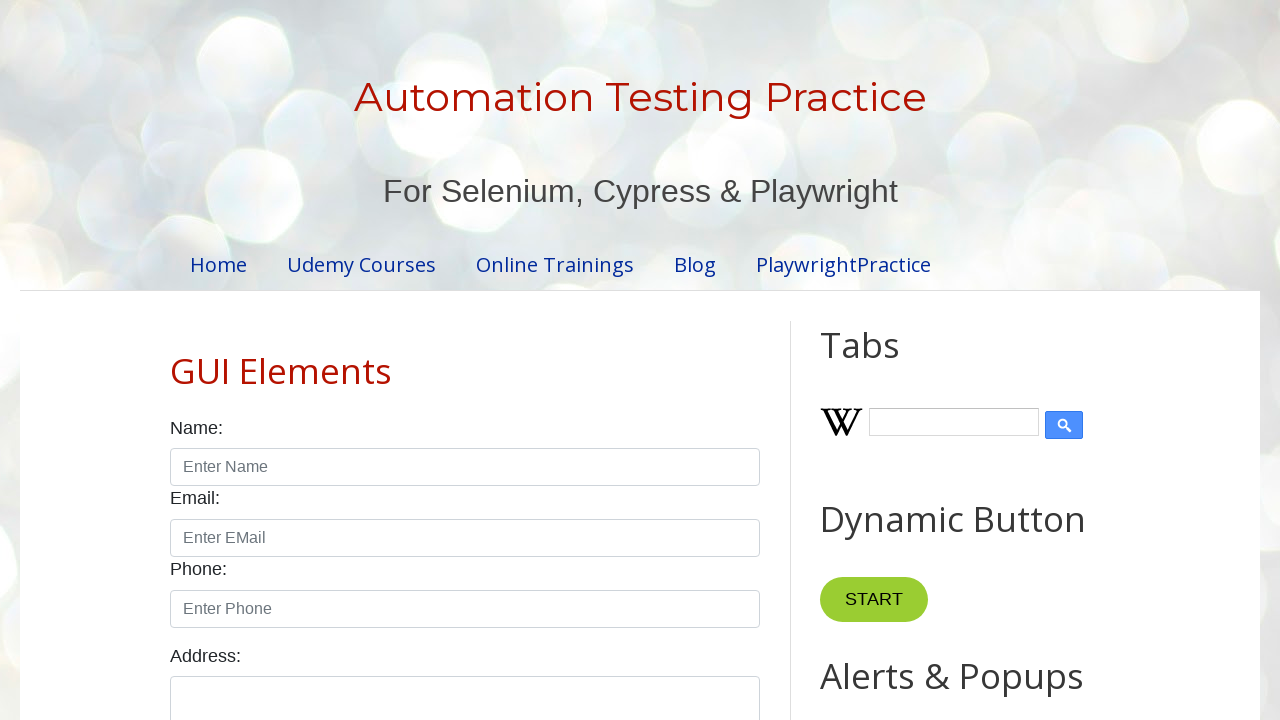

Accessed dropdown option: '
        Canada
      '
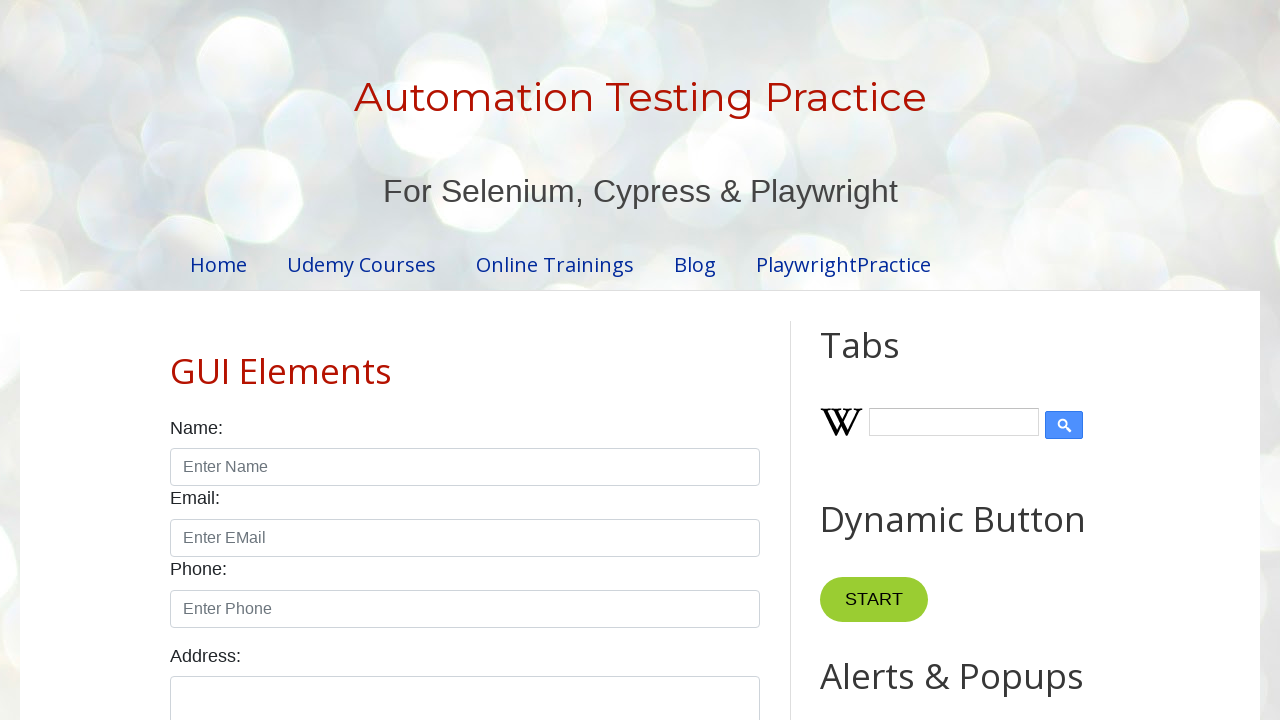

Accessed dropdown option: '
        United Kingdom
      '
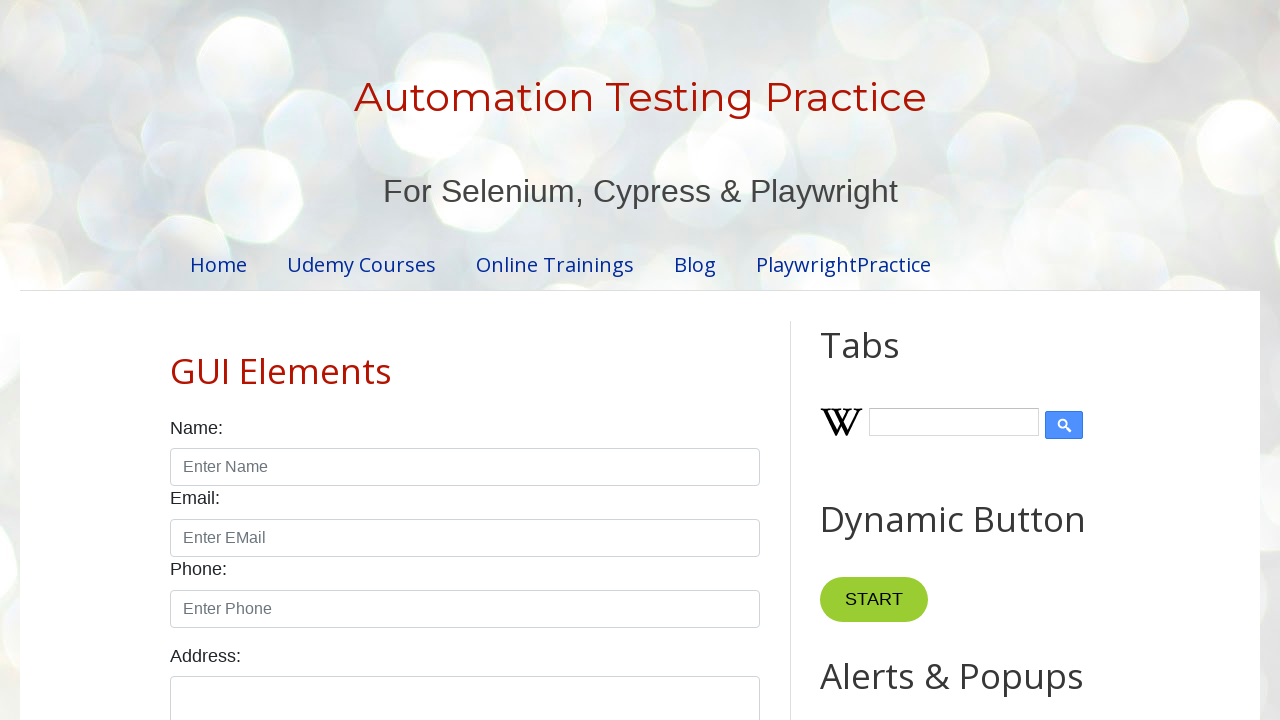

Accessed dropdown option: '
        Germany
      '
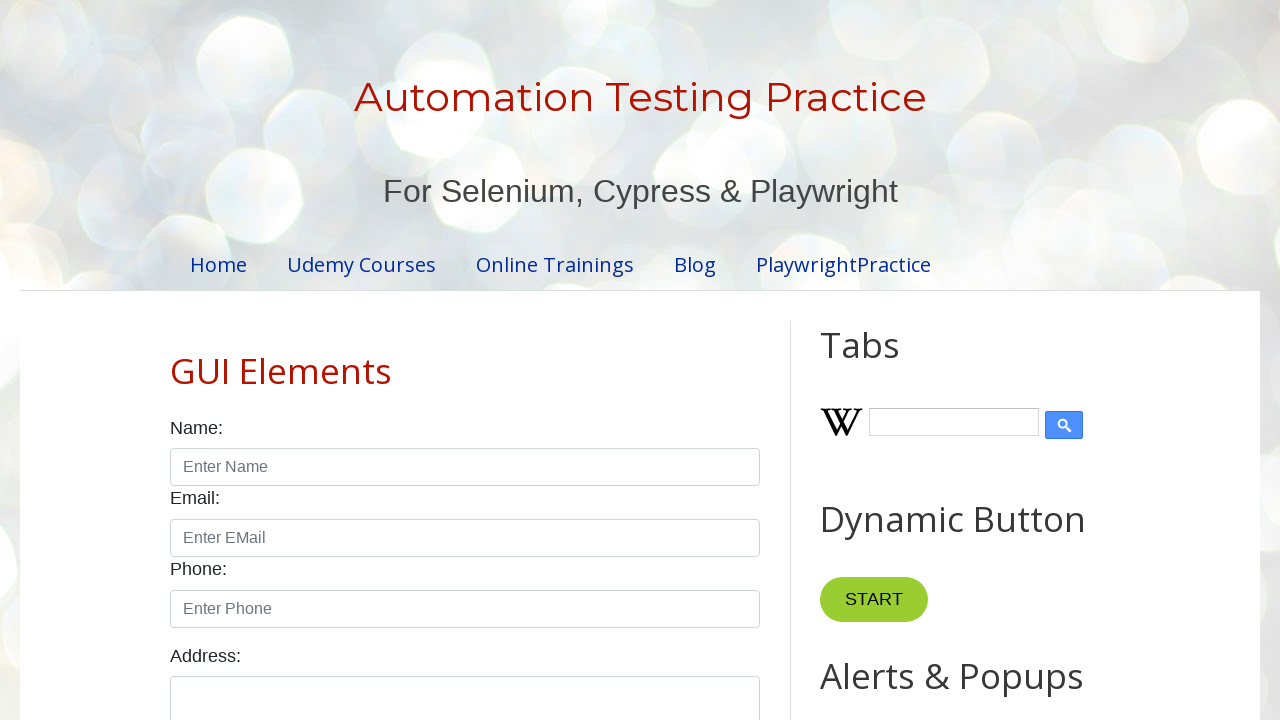

Accessed dropdown option: '
        France
      '
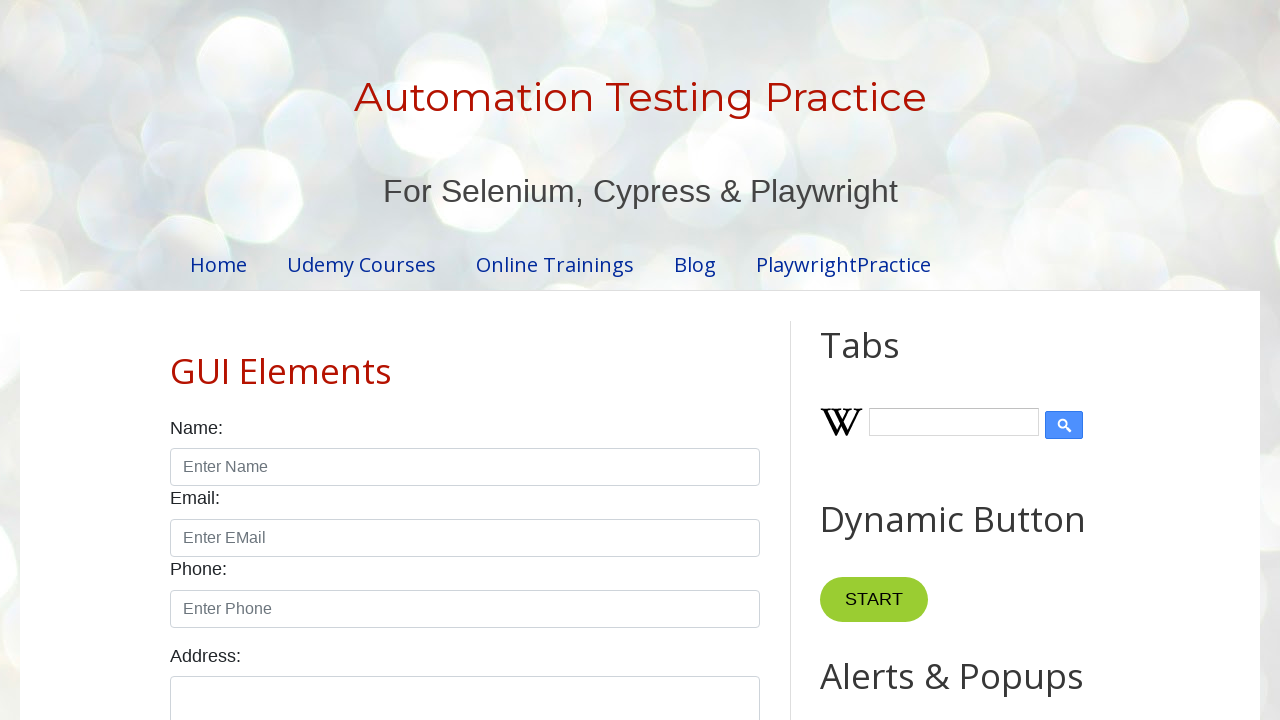

Accessed dropdown option: '
        Australia
      '
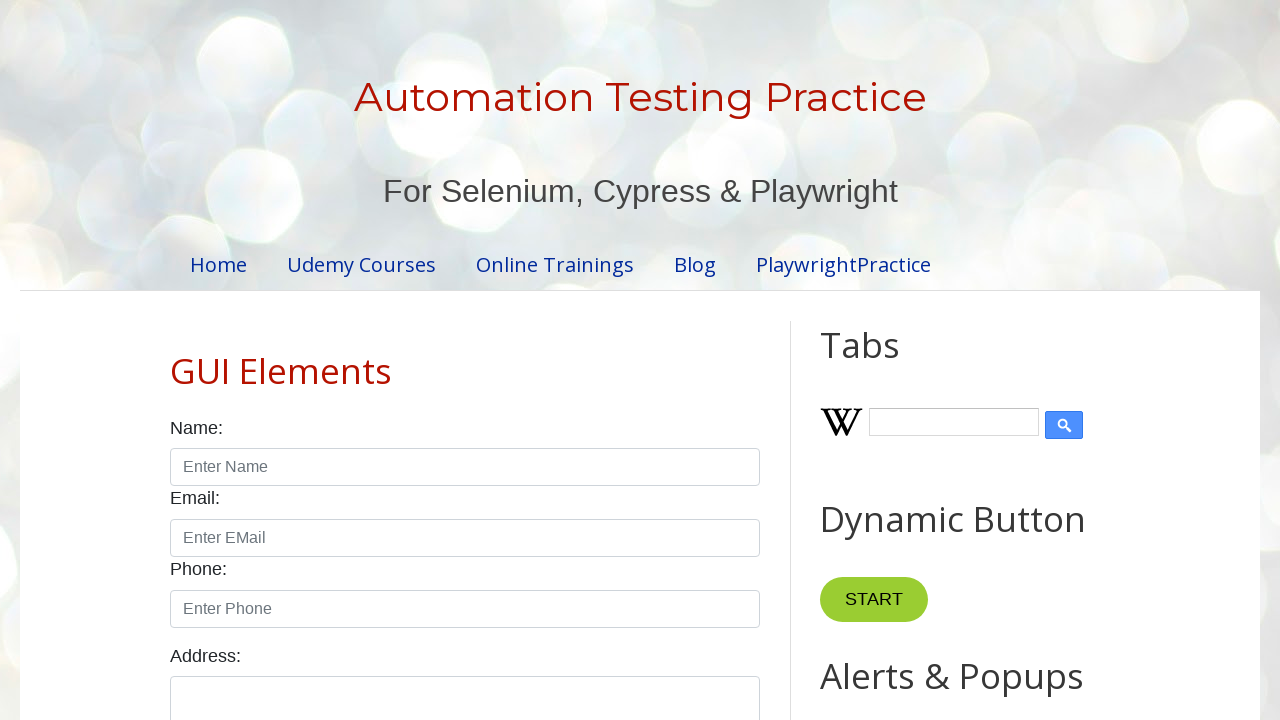

Accessed dropdown option: '
        Japan
      '
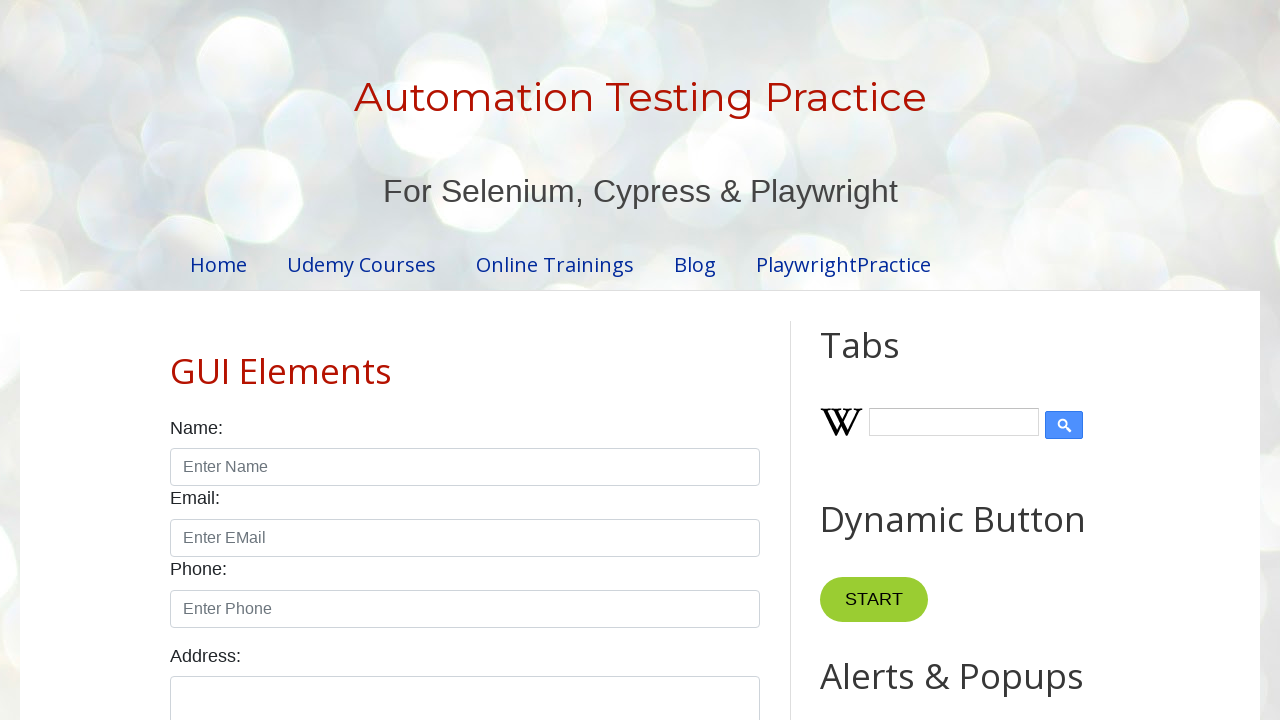

Accessed dropdown option: '
        China
      '
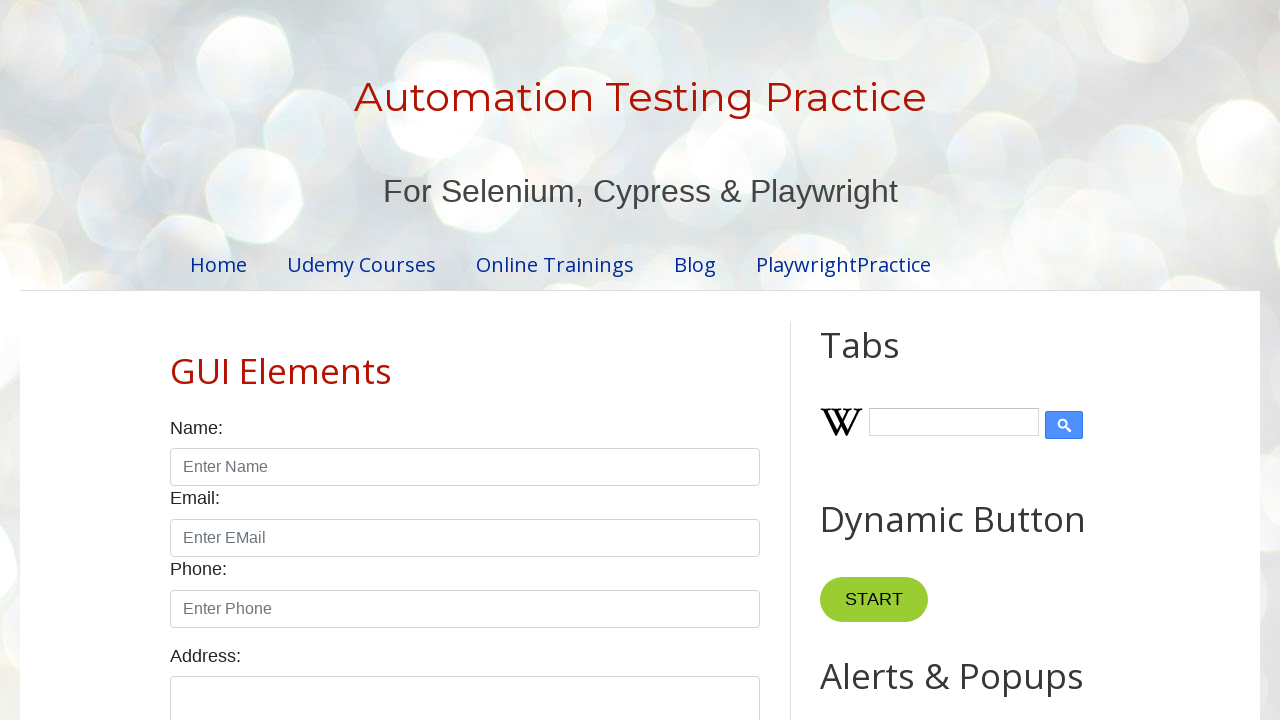

Accessed dropdown option: '
        Brazil
      '
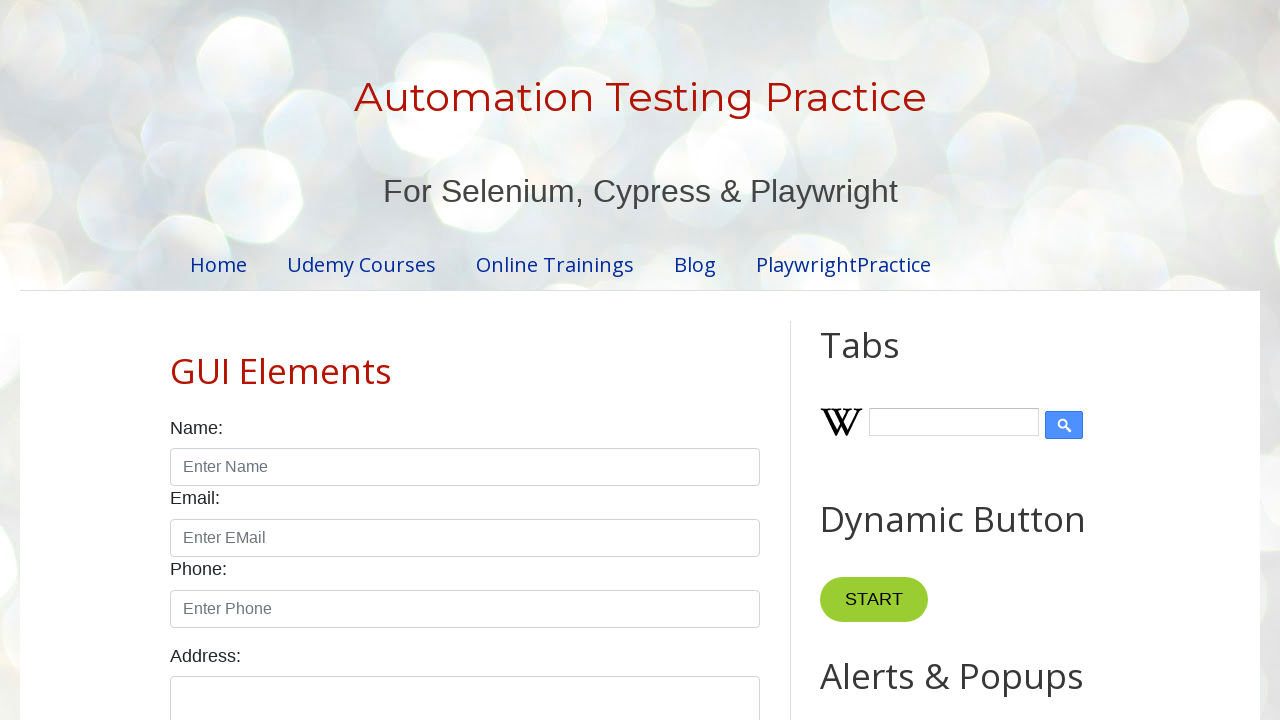

Accessed dropdown option: '
        India
      '
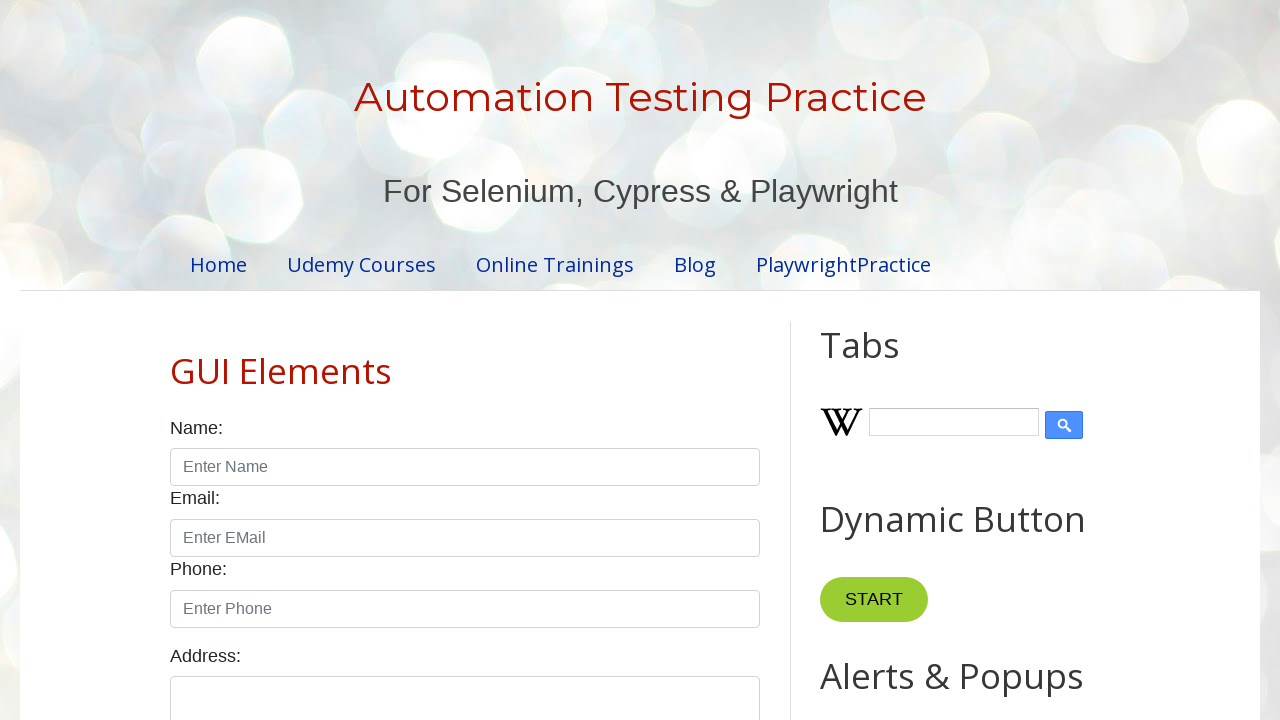

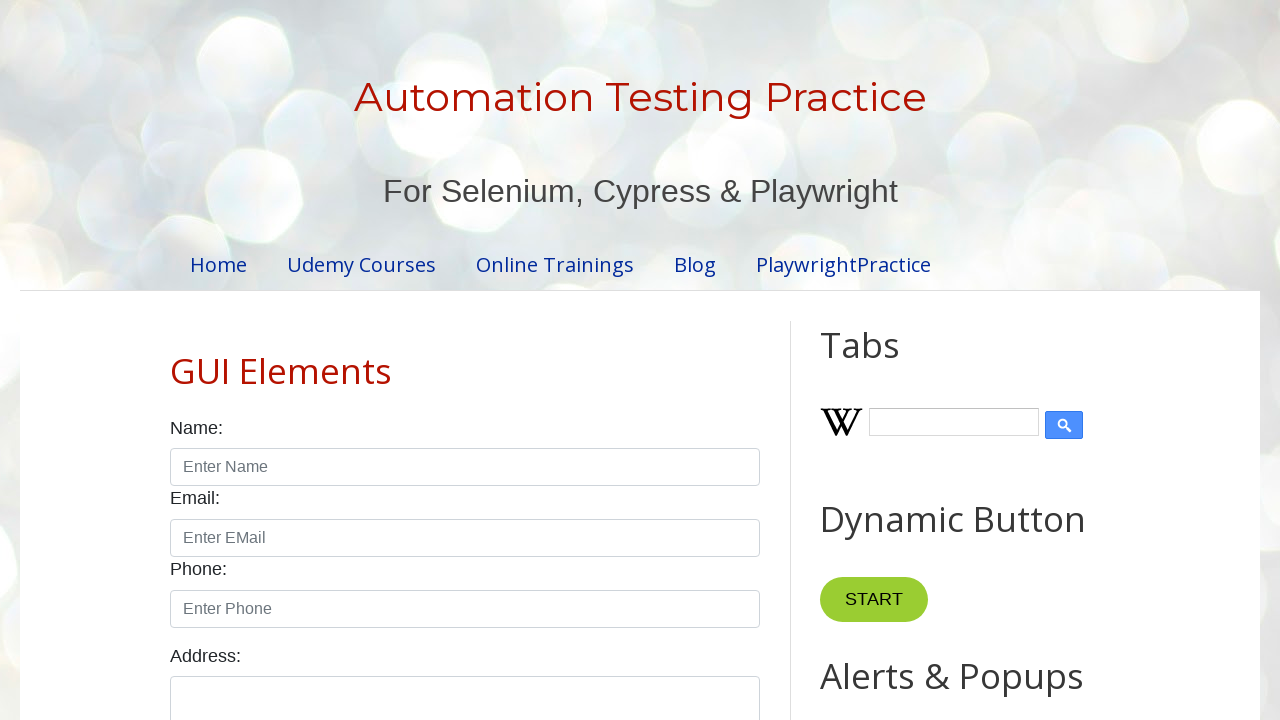